Tests YouTube search functionality by entering a search query for "Playwright Automation Using TypeScript" and verifying the search results URL

Starting URL: https://www.youtube.com/

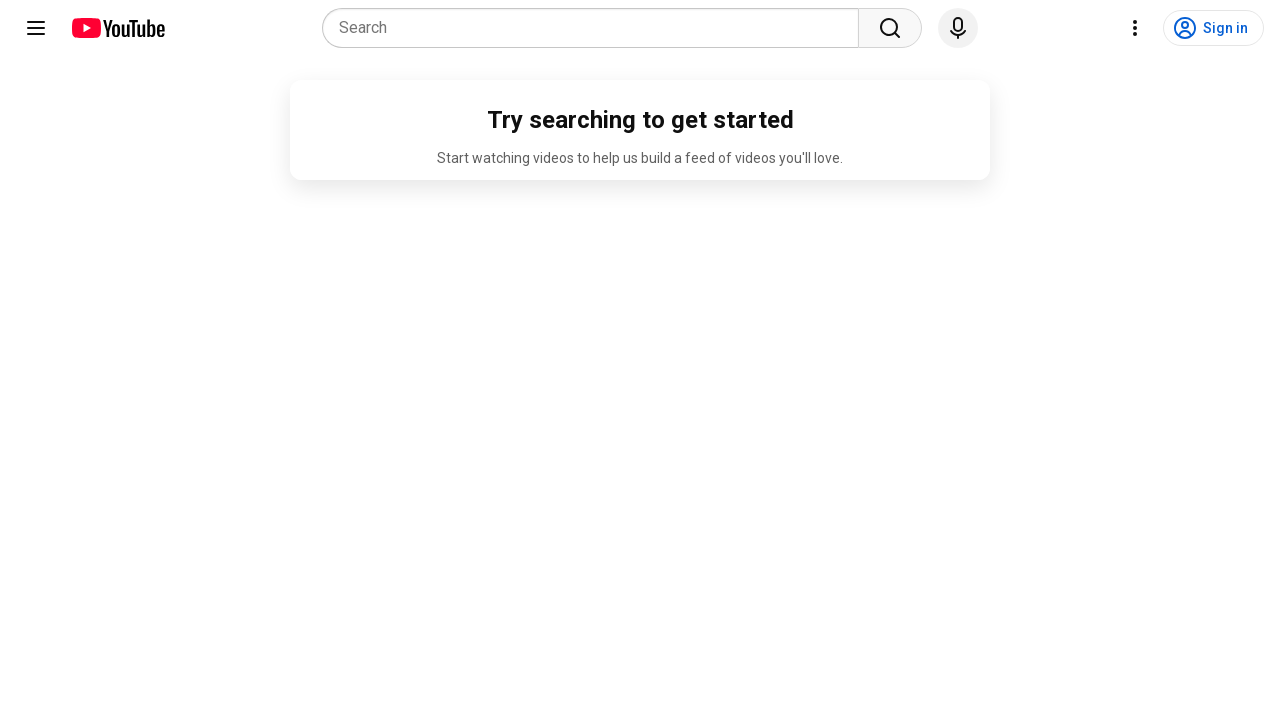

Filled YouTube search box with 'Playwright Automation Using TypeScript' on internal:attr=[placeholder="Search"s] >> nth=0
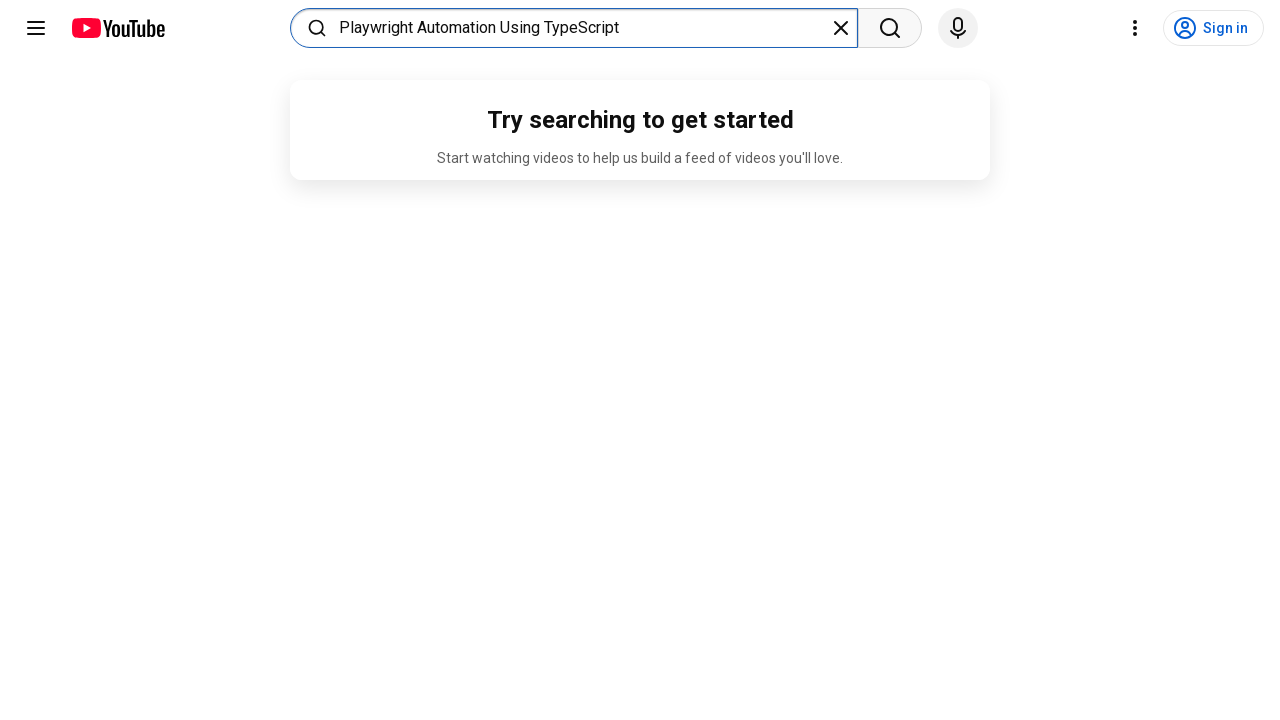

Pressed Enter to submit search query on internal:attr=[placeholder="Search"s] >> nth=0
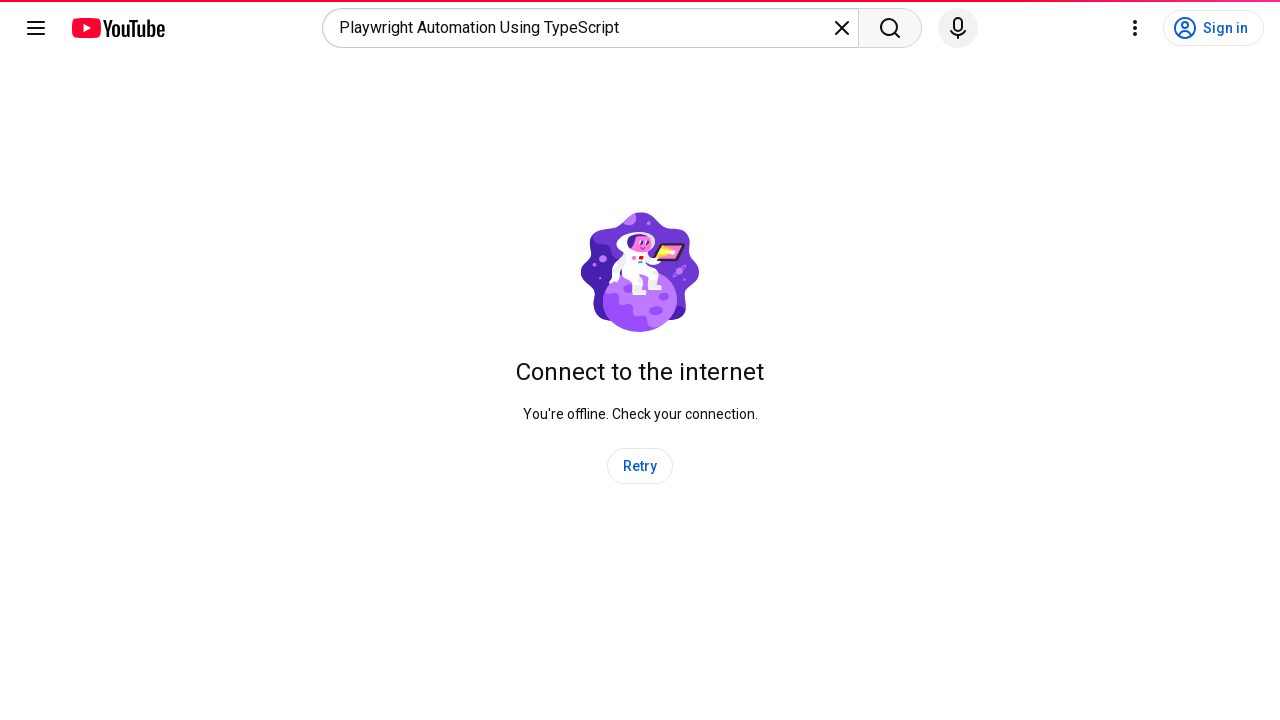

Search results page loaded with correct URL
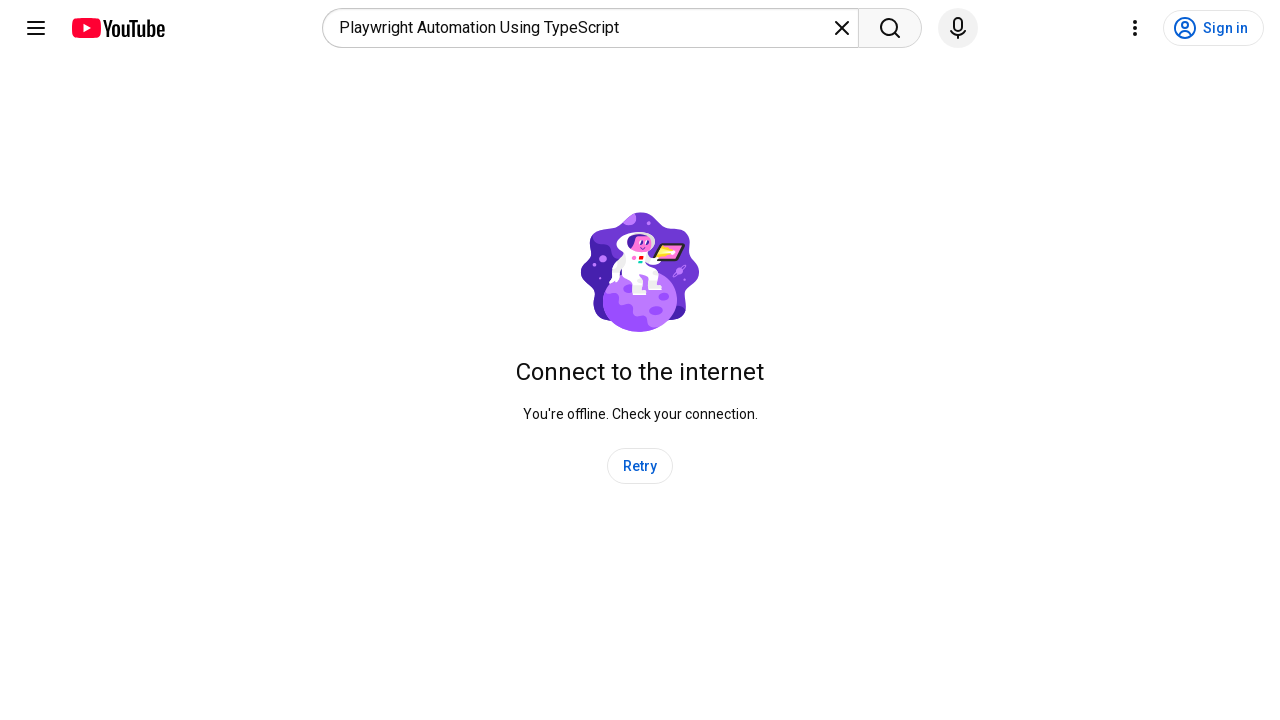

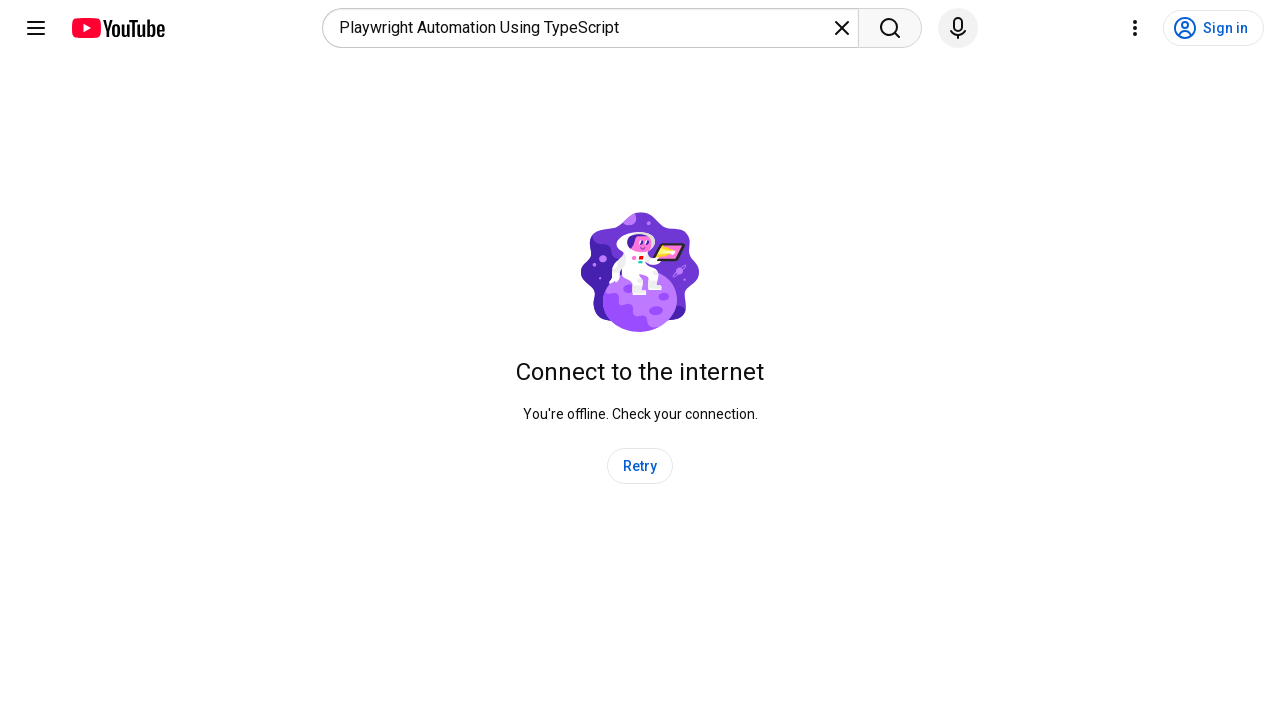